Tests sorting the Due column in ascending order using semantic class selectors on table2, demonstrating more maintainable locator strategies.

Starting URL: http://the-internet.herokuapp.com/tables

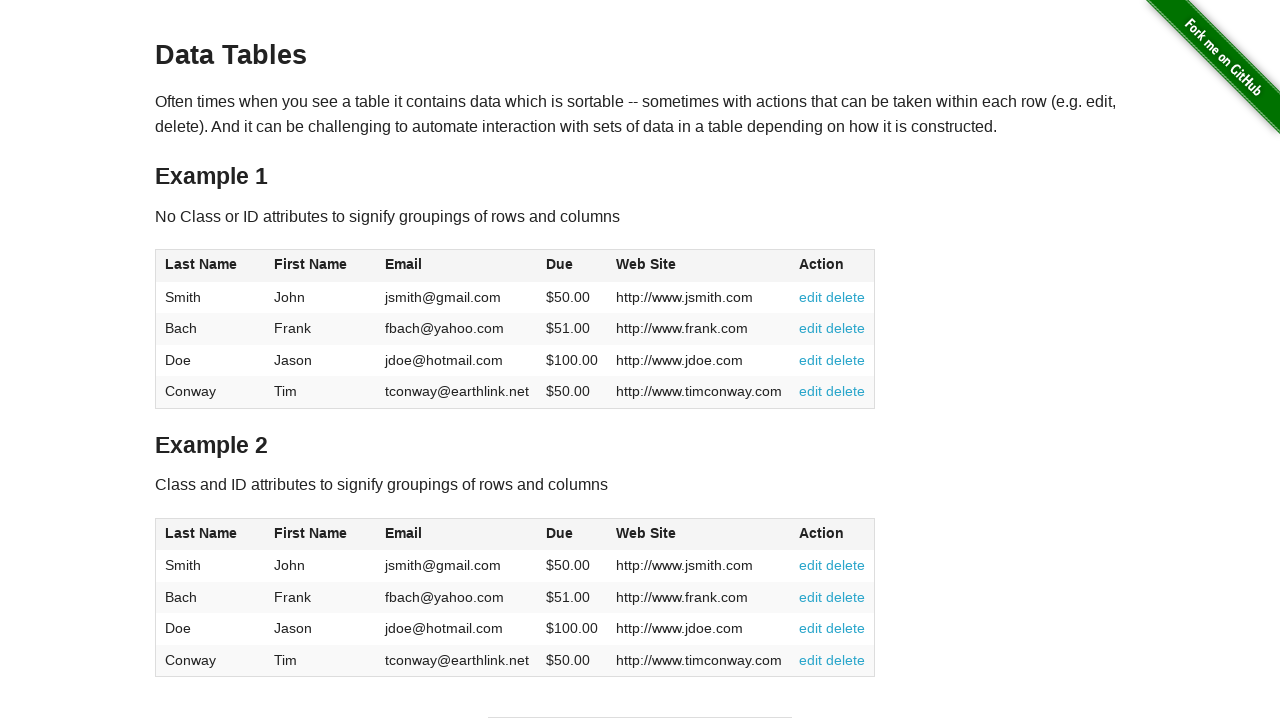

Clicked Due column header in table2 to sort at (560, 533) on #table2 thead .dues
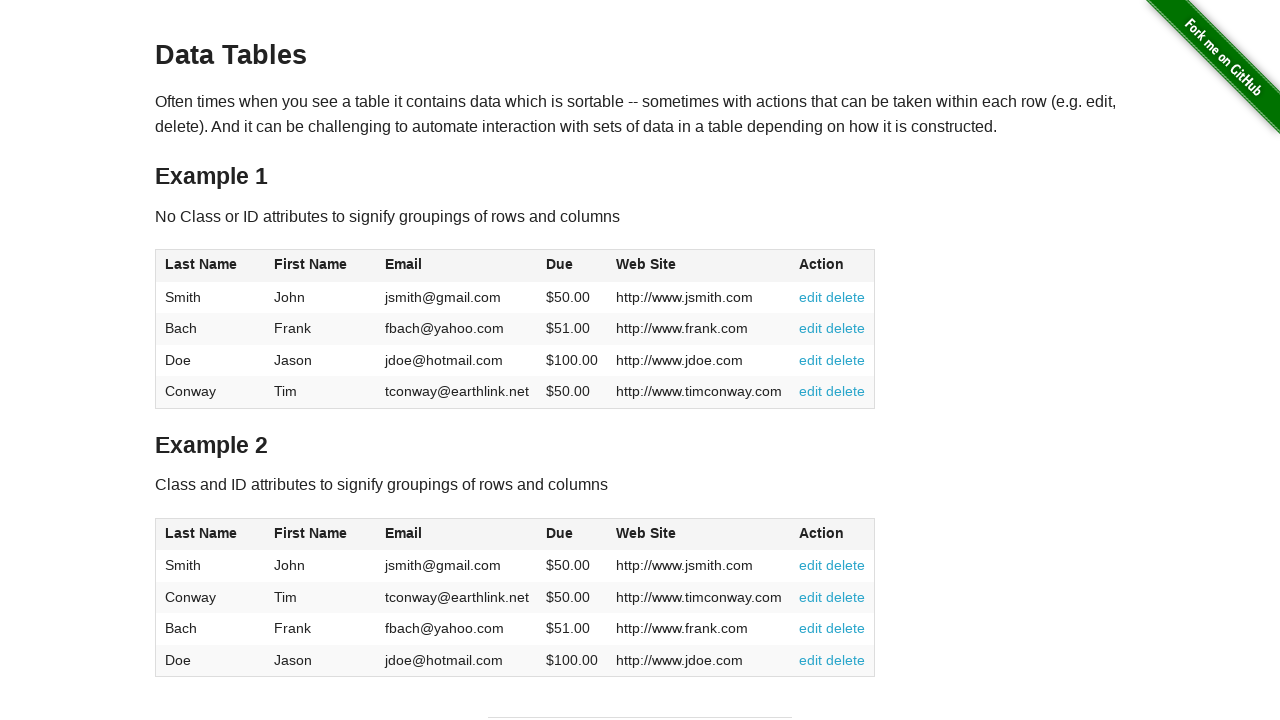

Due column data loaded in table2 body
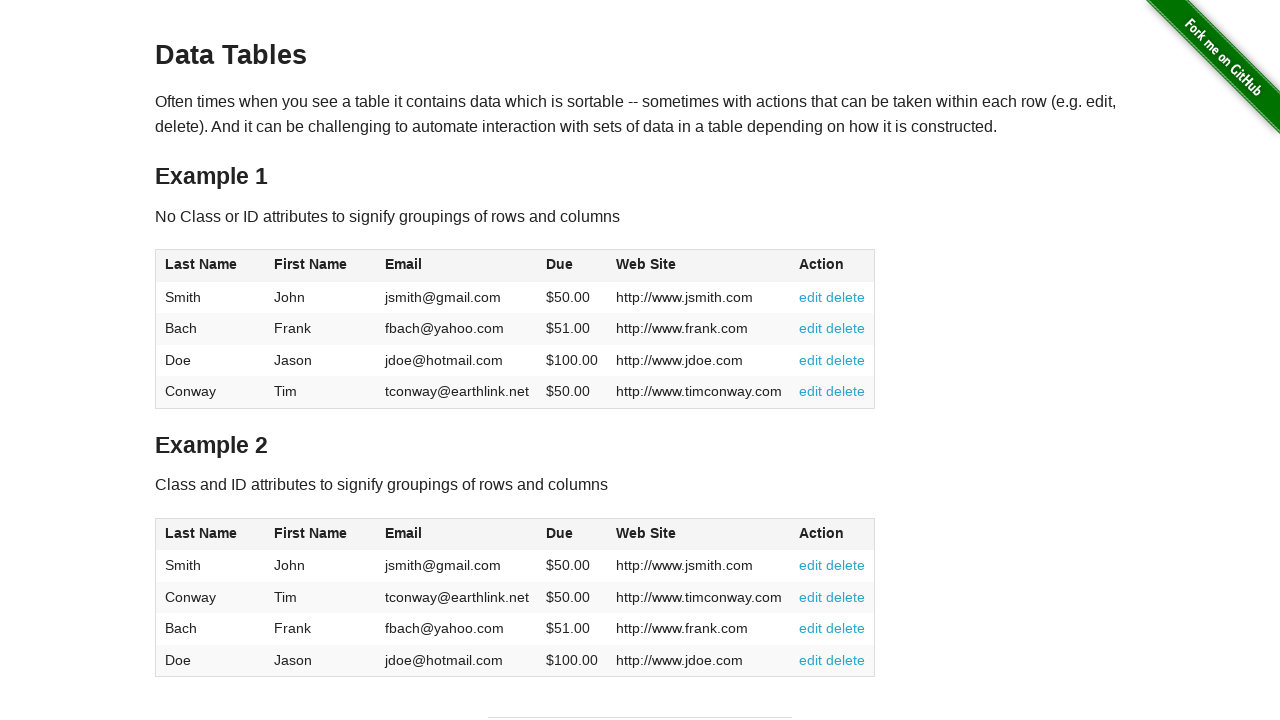

Retrieved all due amount elements from table2
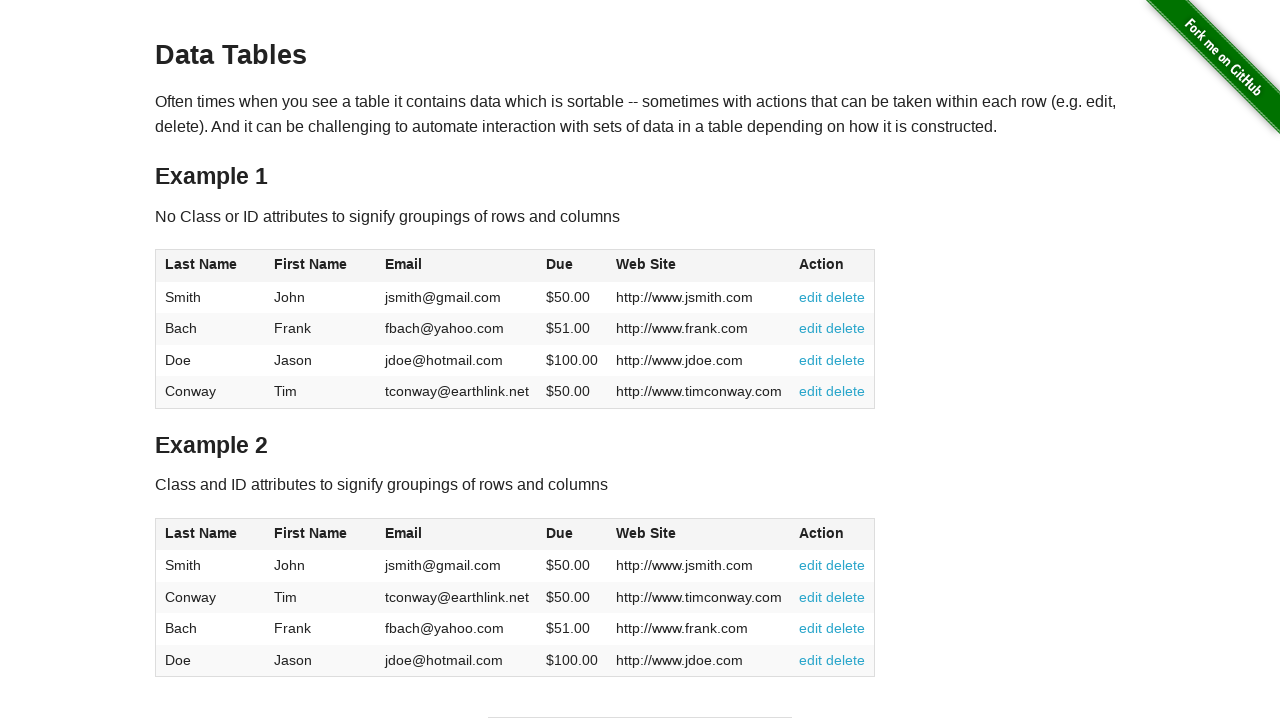

Extracted due amounts: [50.0, 50.0, 51.0, 100.0]
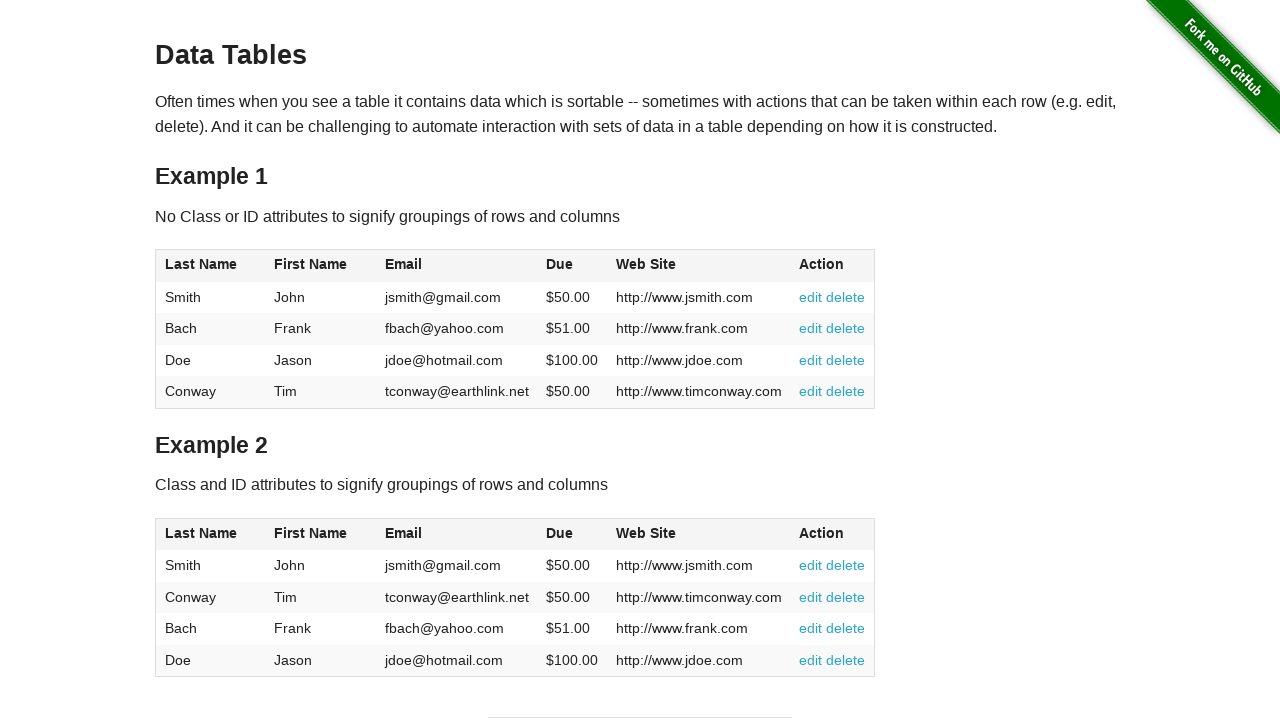

Verified due amounts are sorted in ascending order
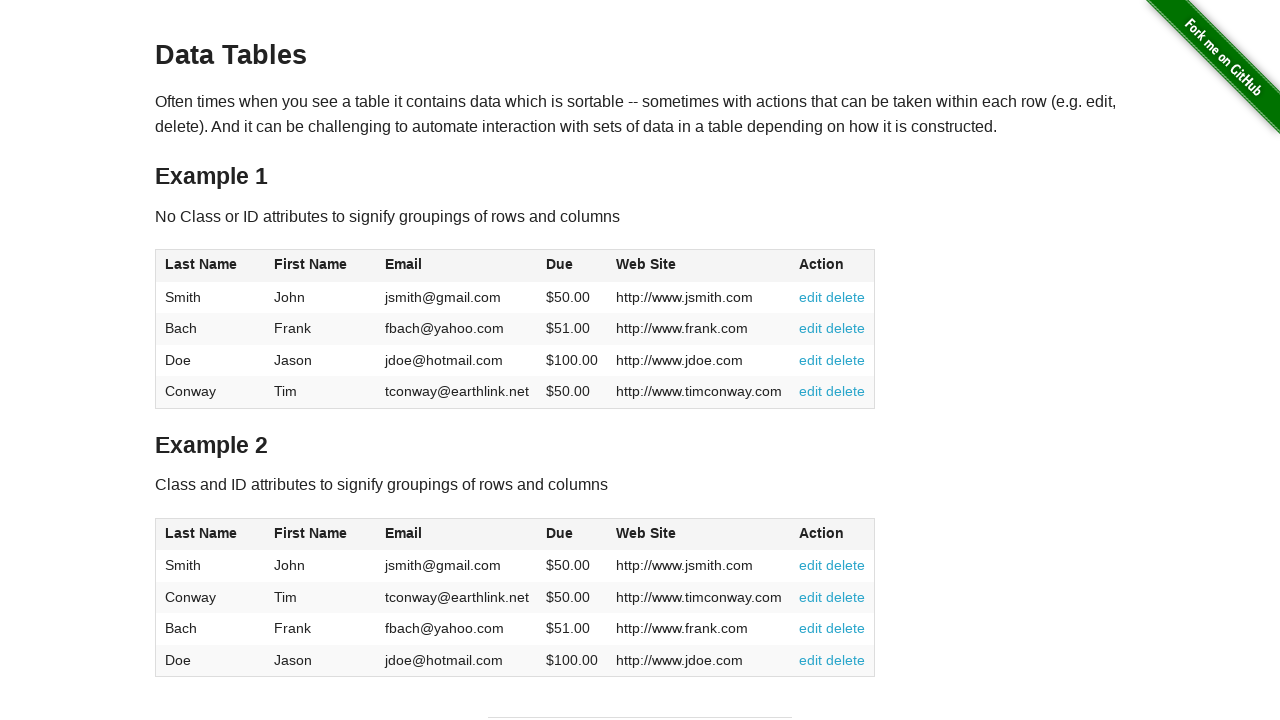

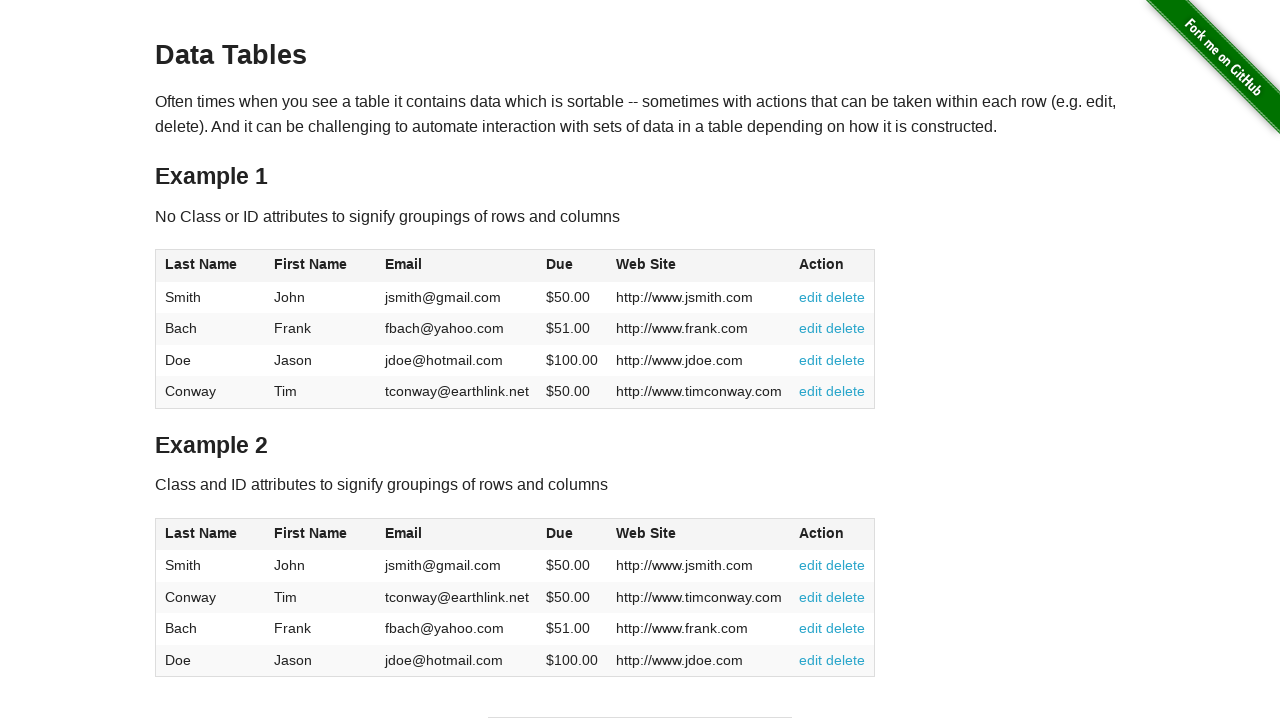